Tests newsletter subscription email input field by entering a simple text value

Starting URL: https://forever-frontend-gules.vercel.app/

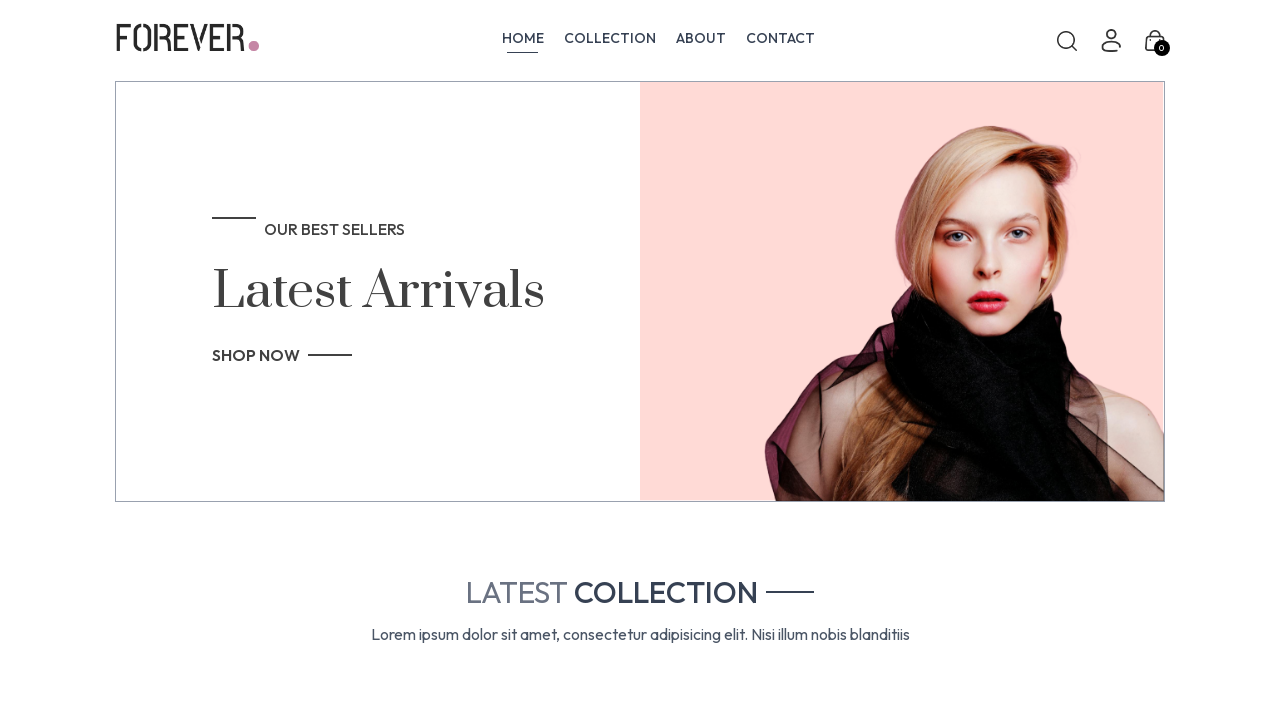

Entered 'jaga' into newsletter subscription email input field on input[name='mail']
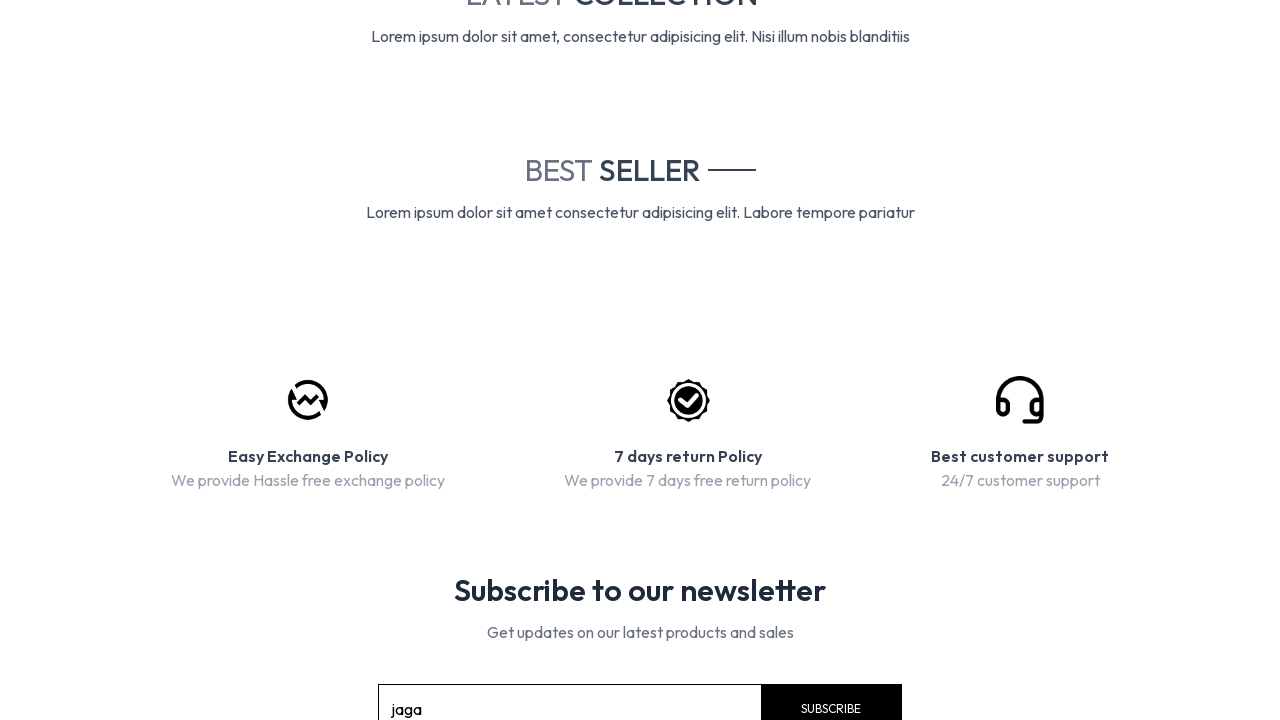

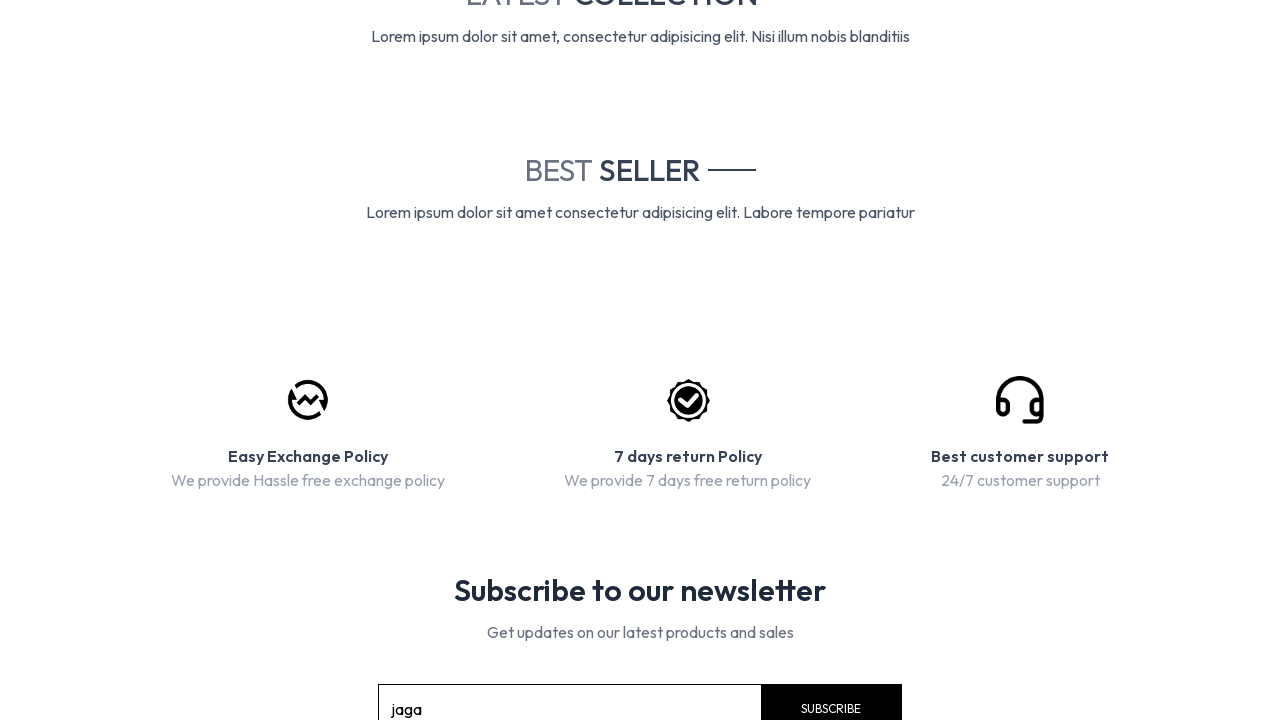